Tests navigation by clicking on text links (A/B Testing and Checkboxes), navigating back, and verifying page transitions on a practice website.

Starting URL: https://practice.cydeo.com

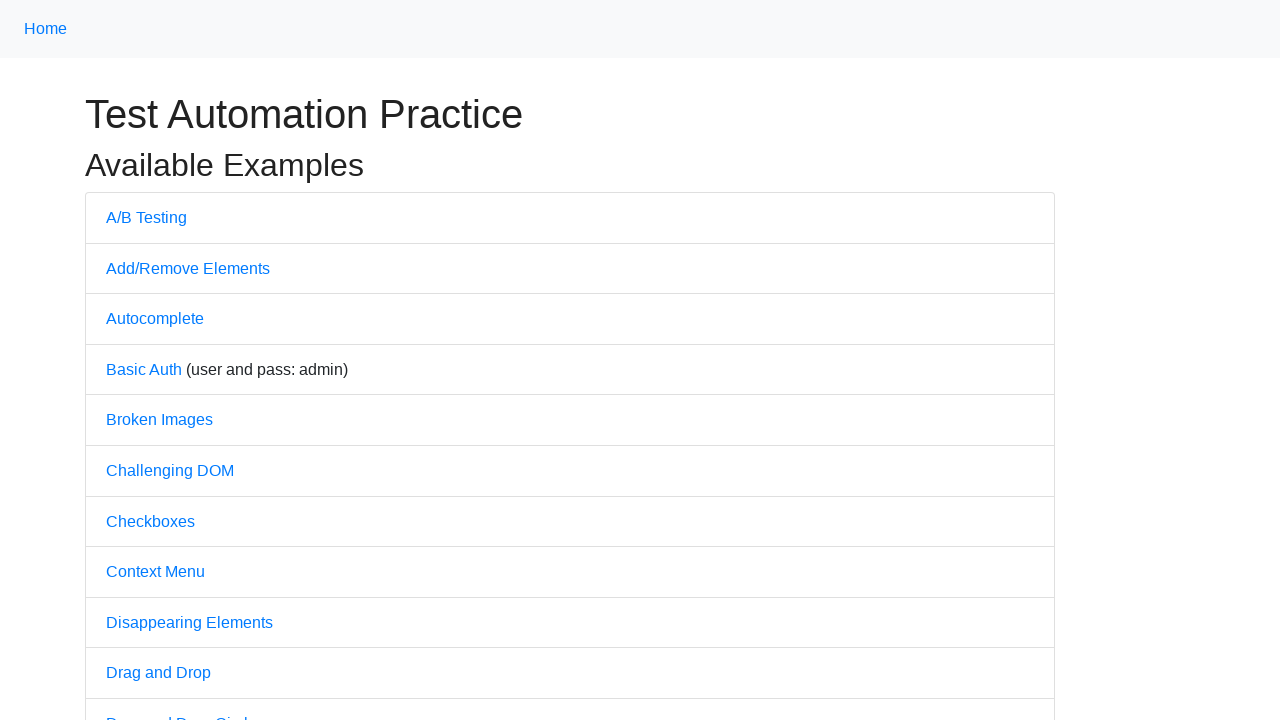

Clicked on 'A/B Testing' text link at (146, 217) on text=A/B Testing
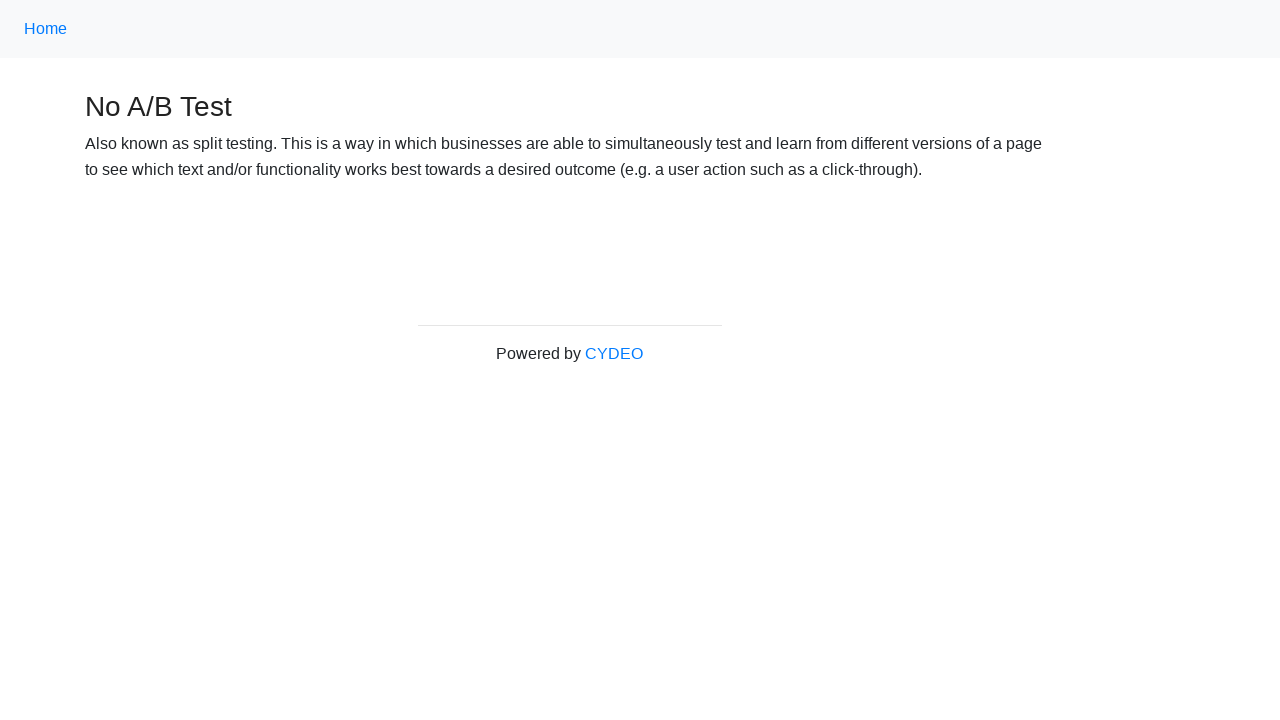

A/B Testing page loaded (domcontentloaded)
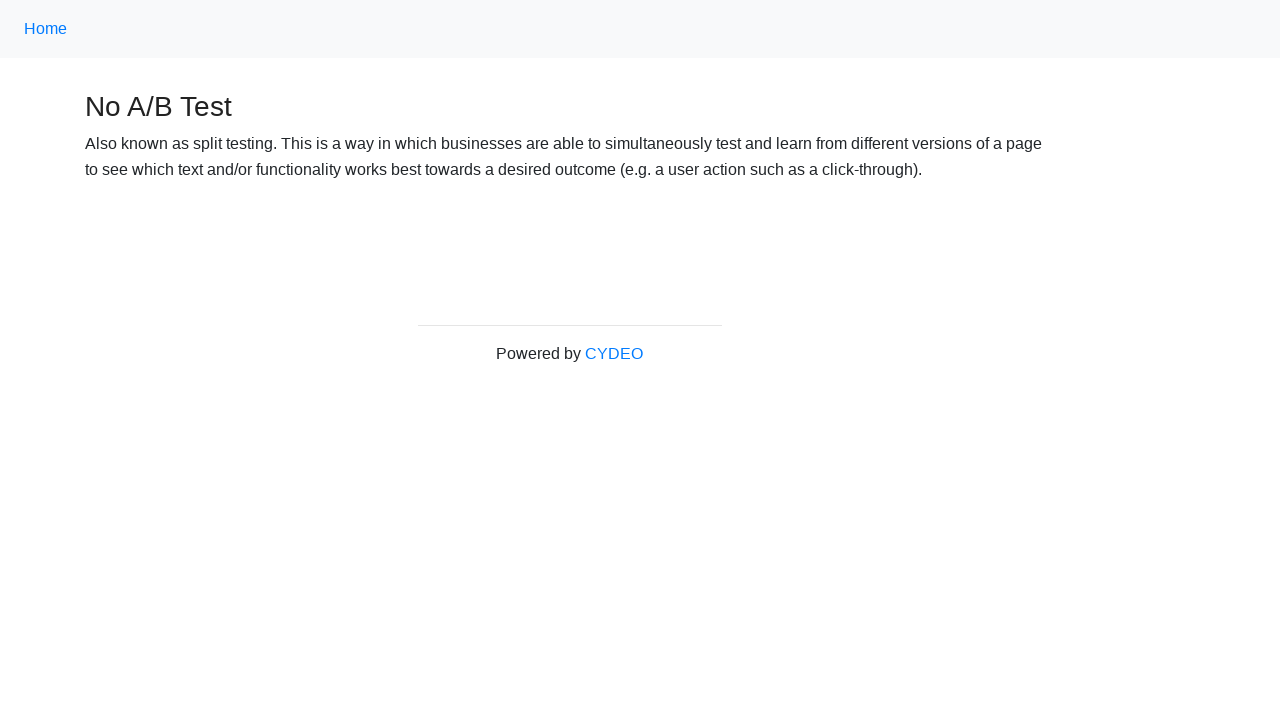

Navigated back to previous page
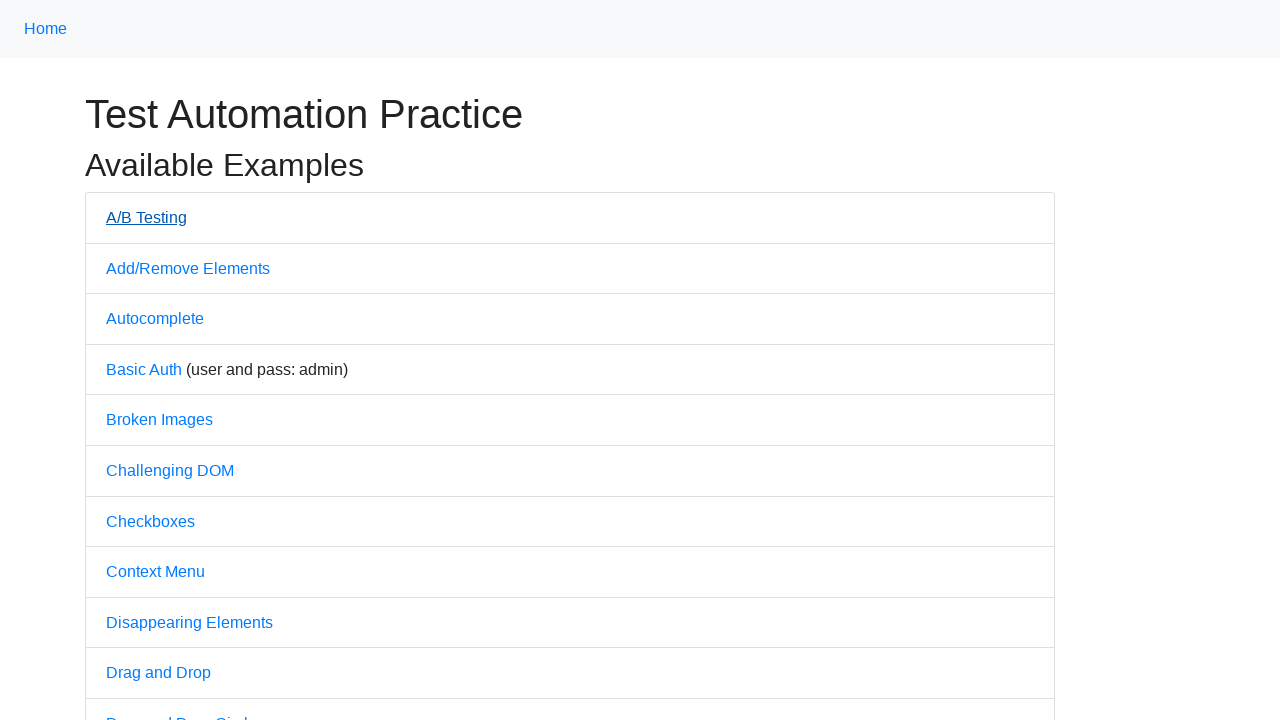

Main page reloaded (domcontentloaded)
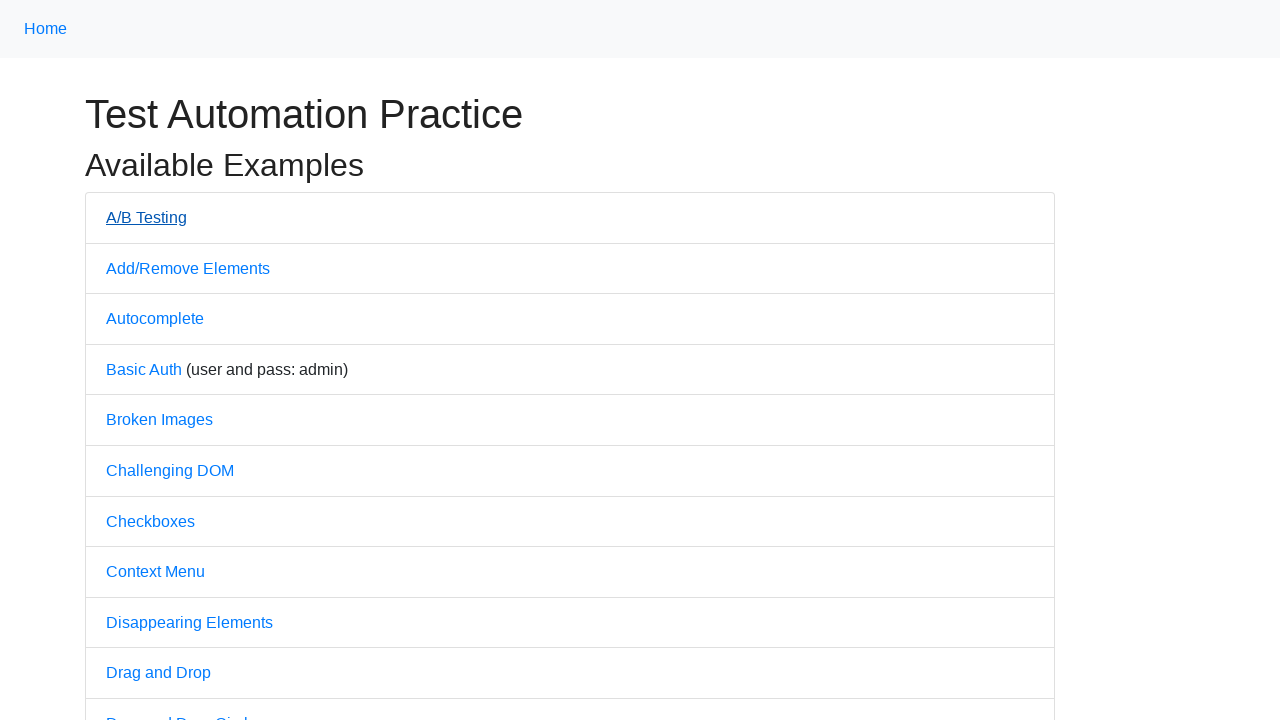

Clicked on 'Checkboxes' text link at (150, 521) on text=Checkboxes
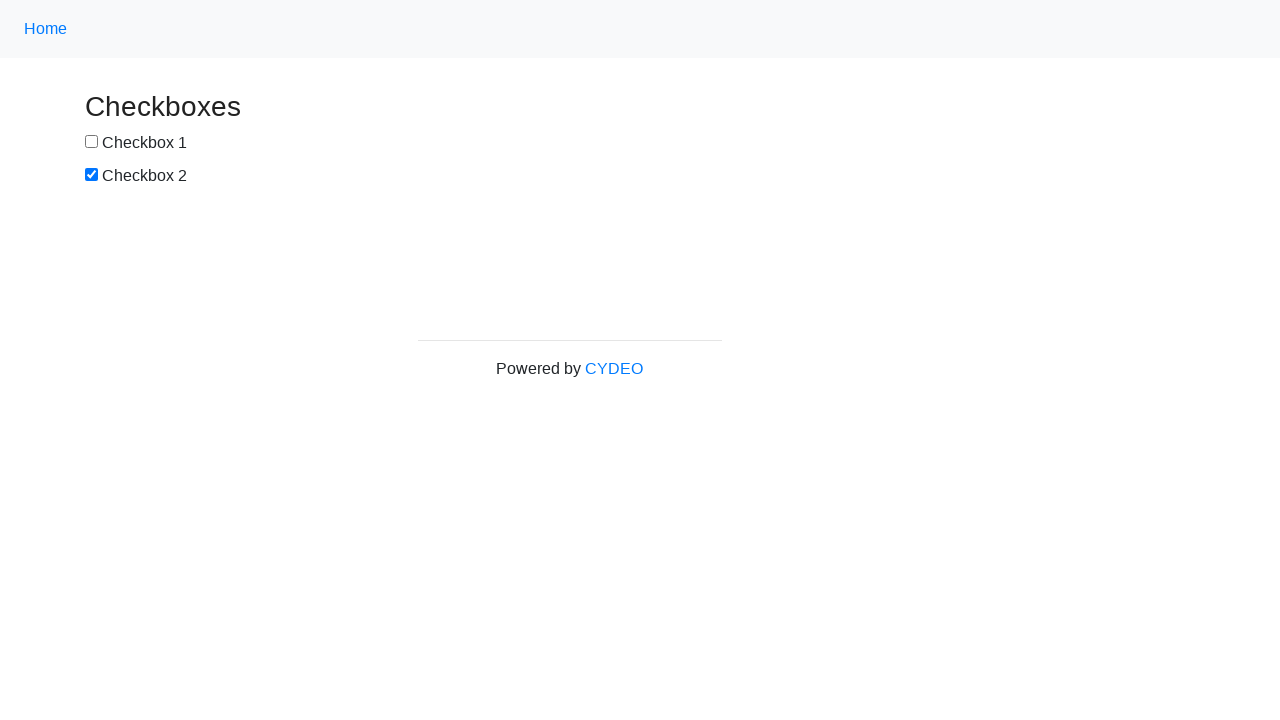

Checkboxes page loaded (domcontentloaded)
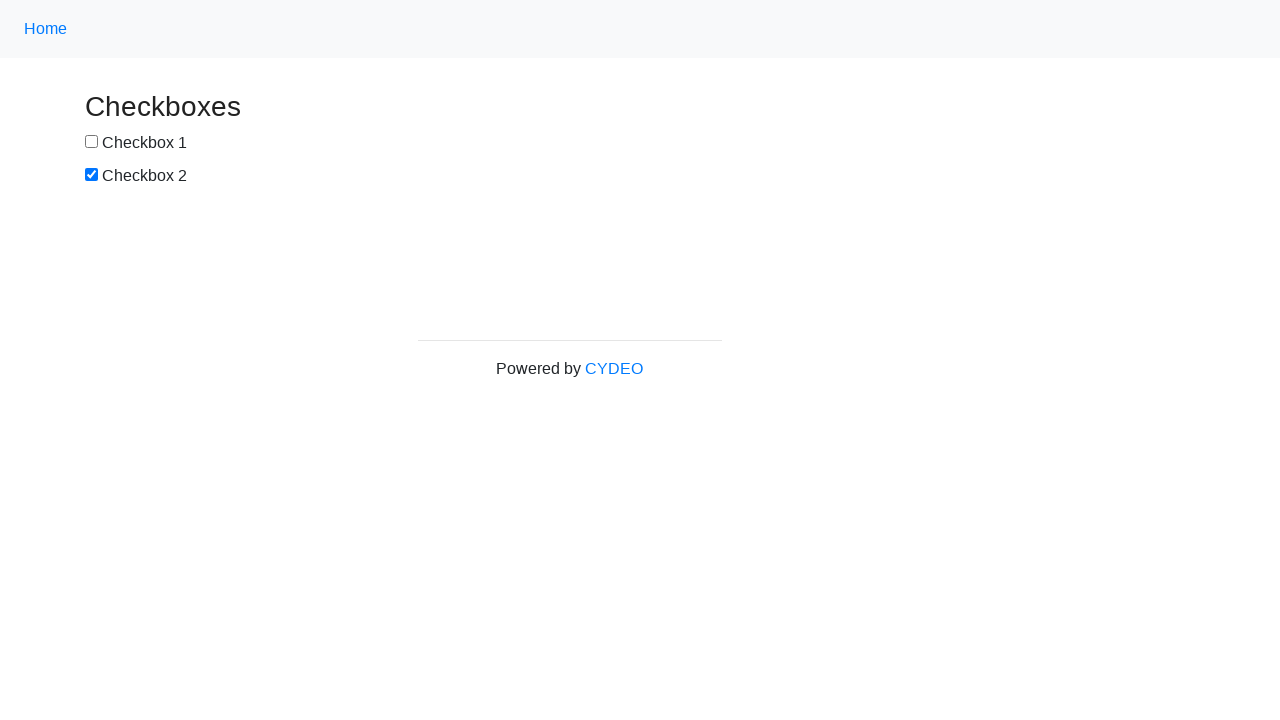

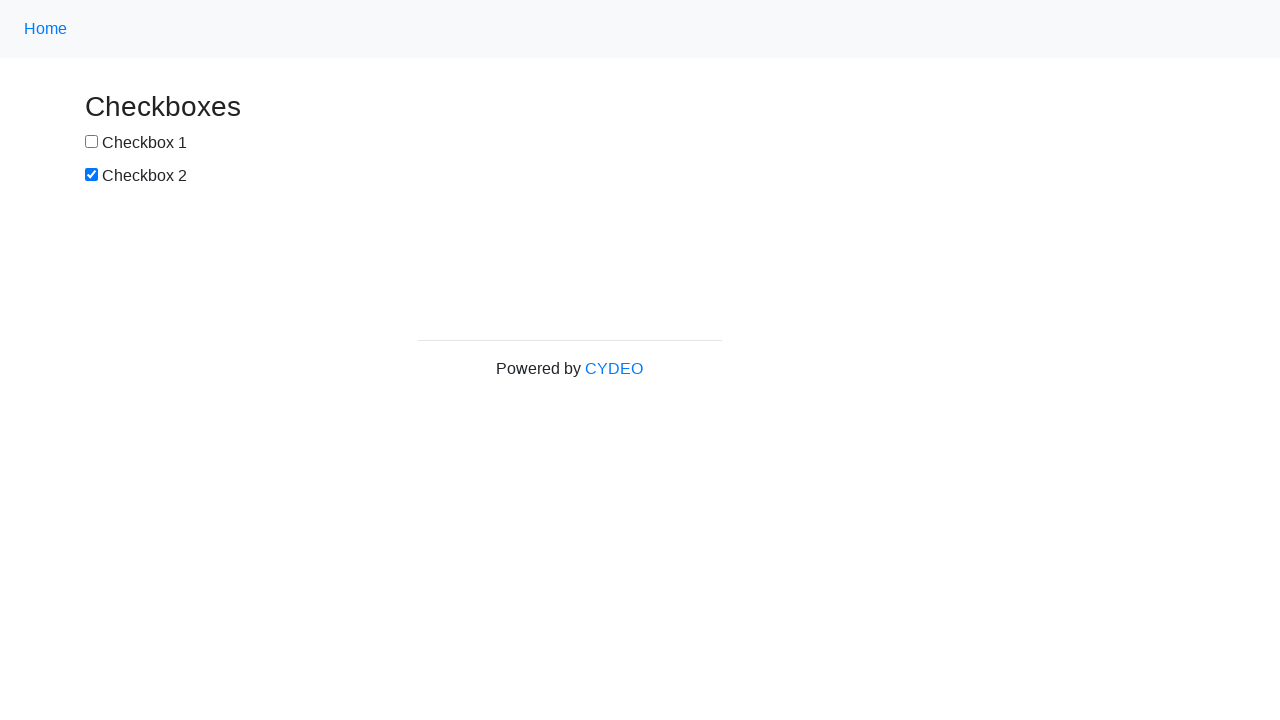